Tests dynamic content loading by clicking a Start button and waiting for a "Hello World!" message to become visible on a demo page.

Starting URL: https://the-internet.herokuapp.com/dynamic_loading/1

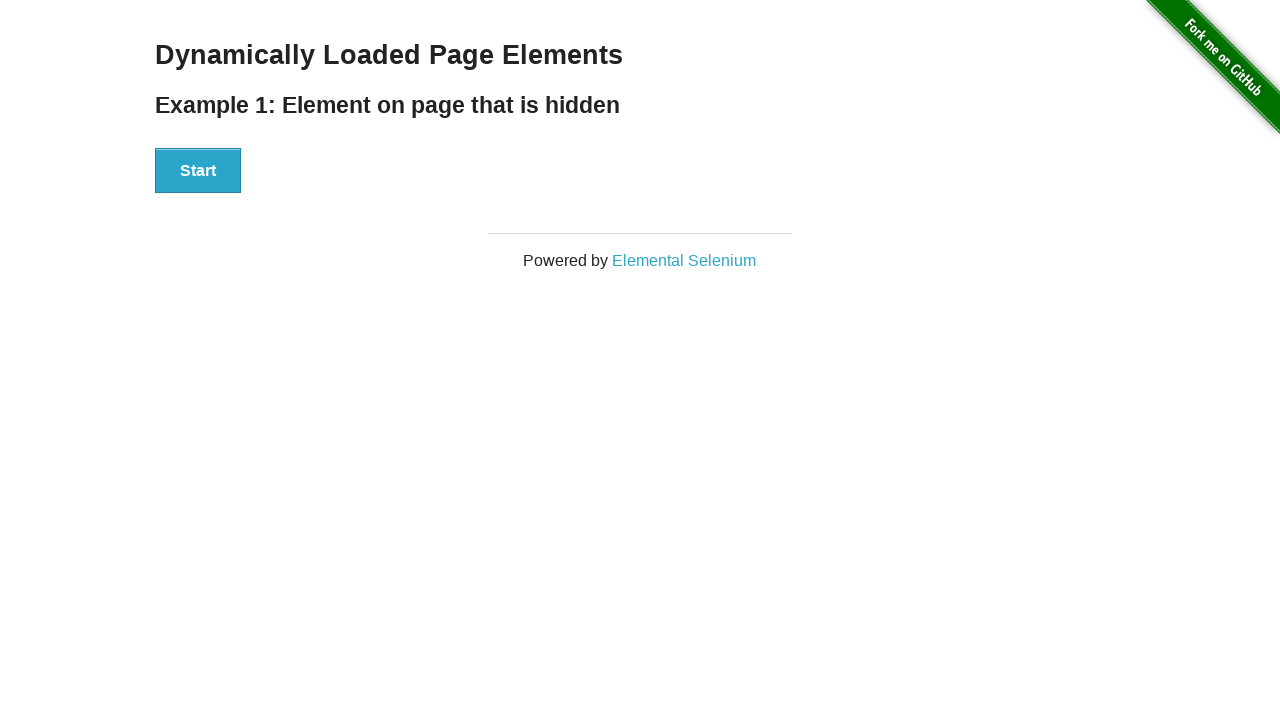

Clicked Start button to trigger dynamic loading at (198, 171) on xpath=//button[text()='Start']
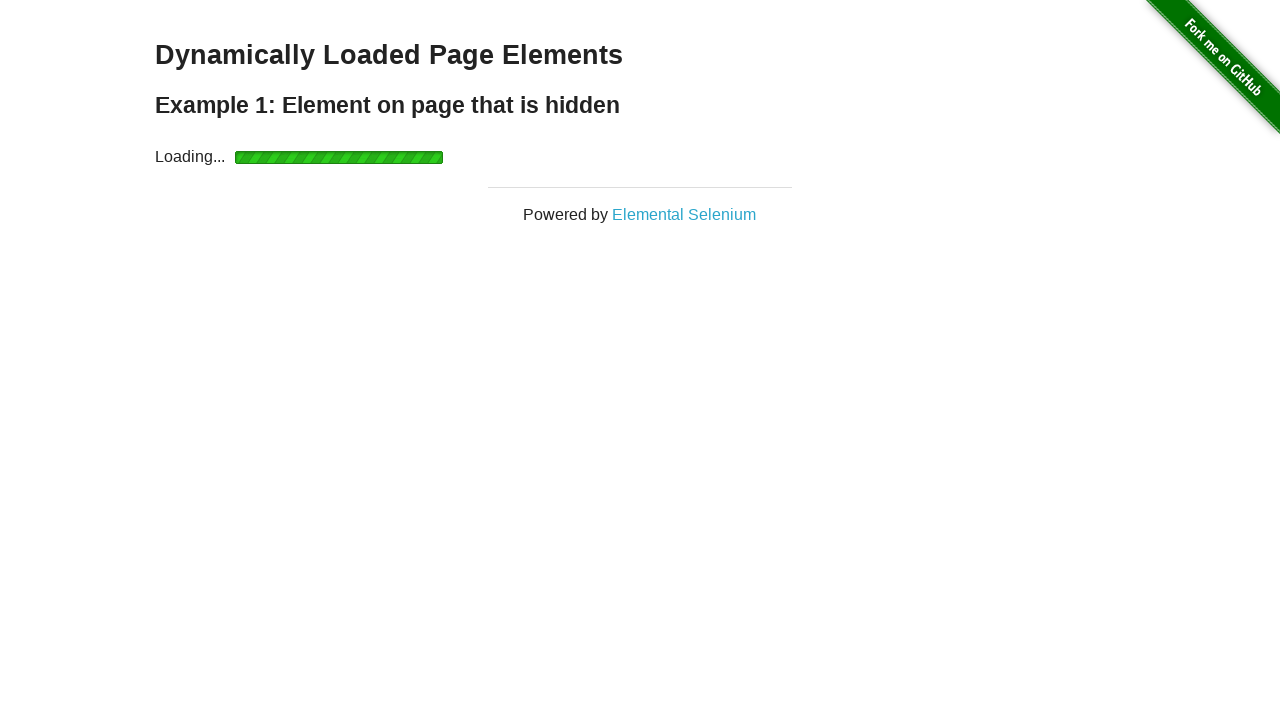

Waited for Hello World! message to become visible
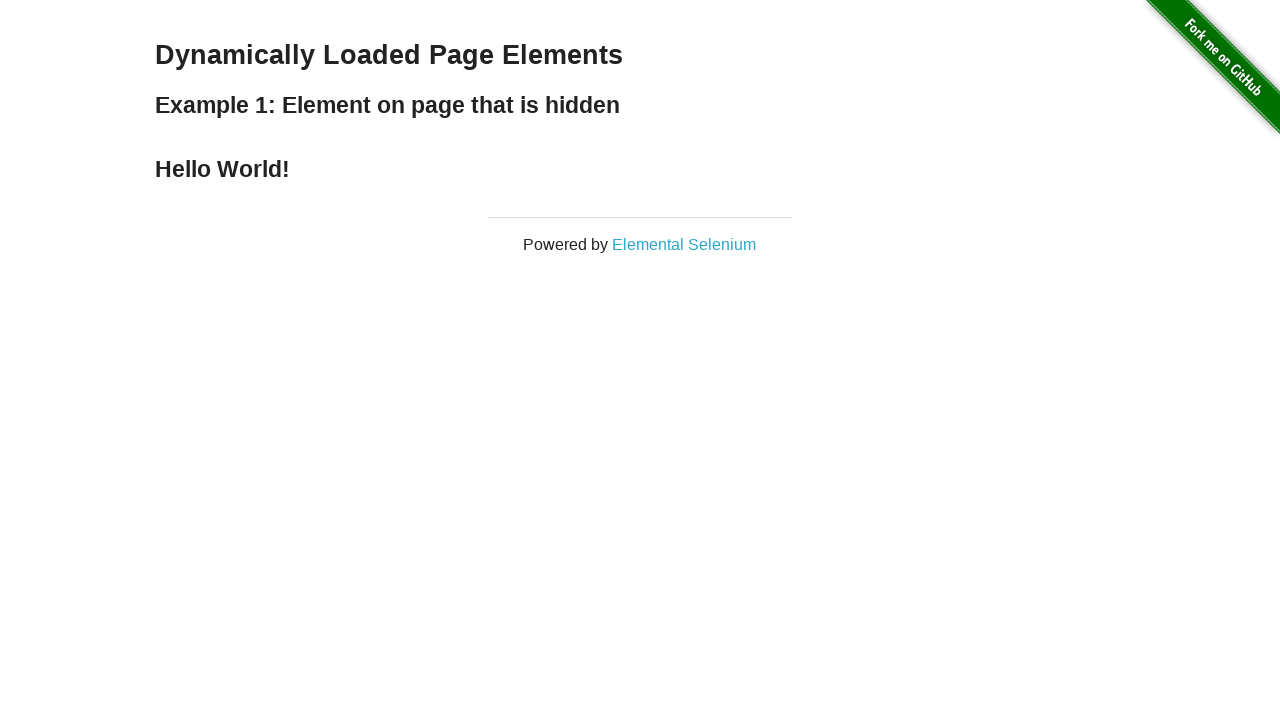

Located the Hello World! message element
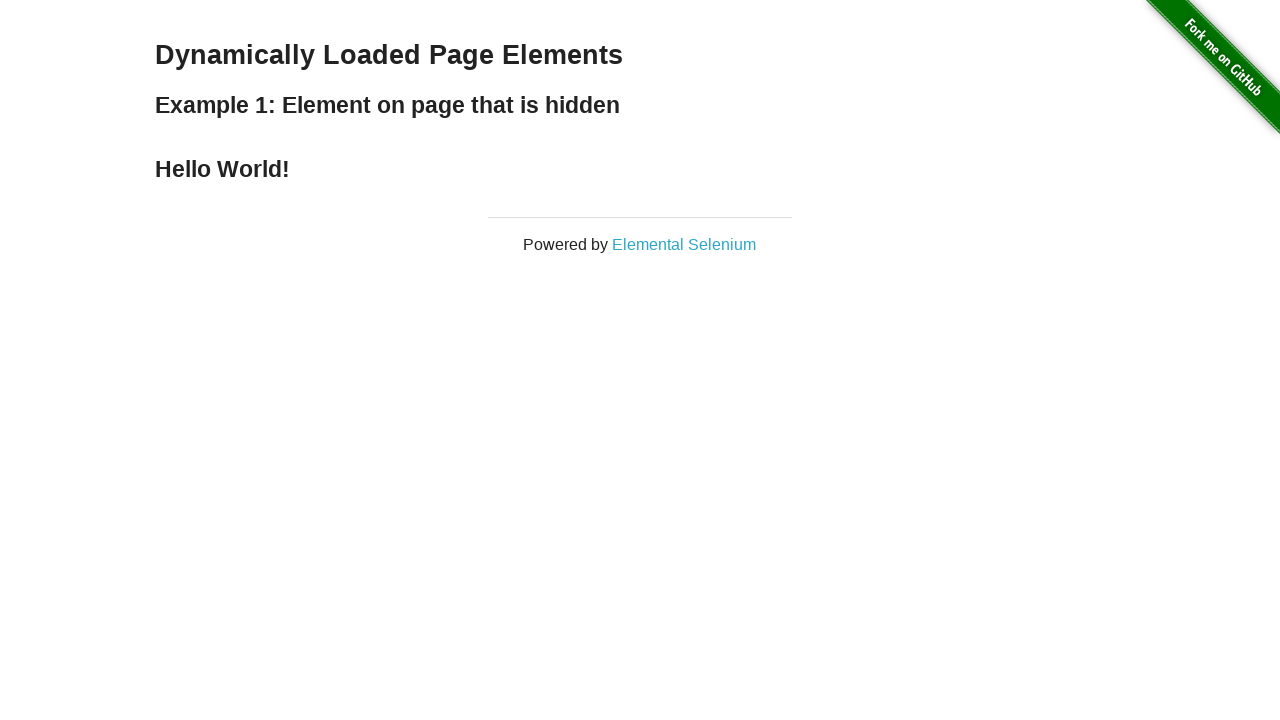

Retrieved text content: Hello World!
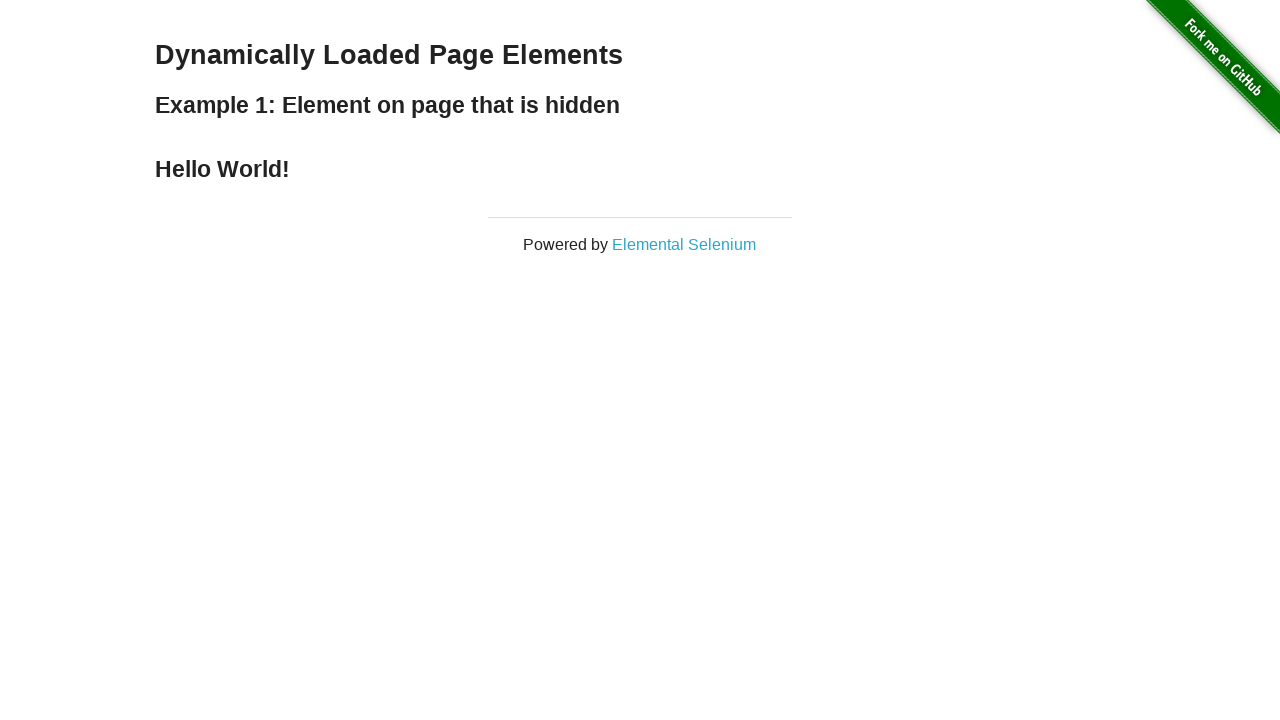

Printed message text to console: Hello World!
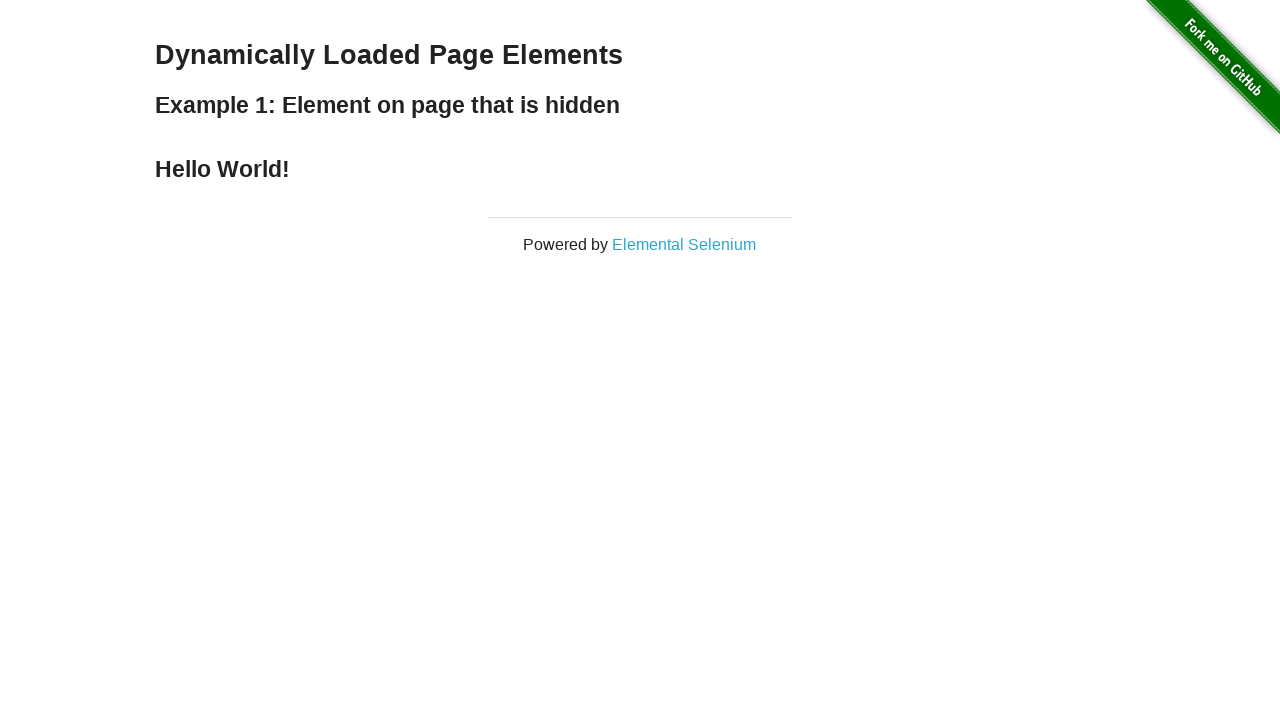

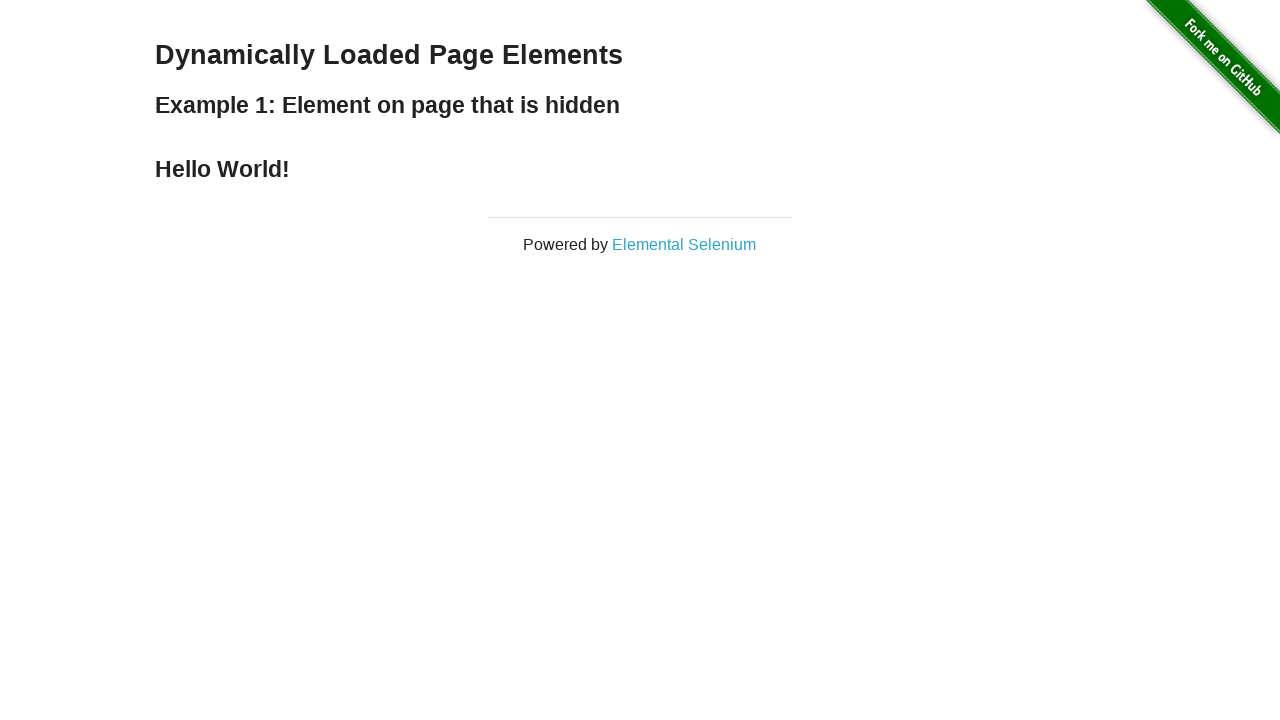